Tests registration form validation with mismatched password confirmation

Starting URL: https://alada.vn/tai-khoan/dang-ky.html

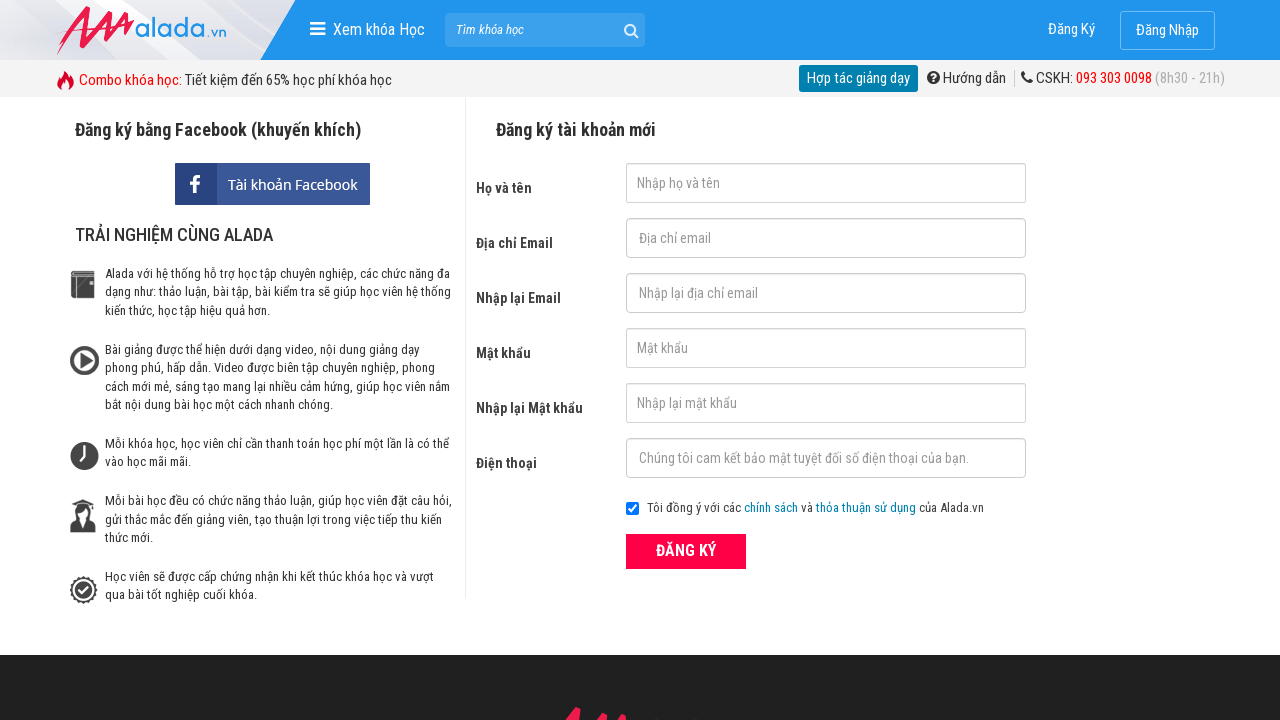

Filled first name field with 'Jack Sparrow' on #txtFirstname
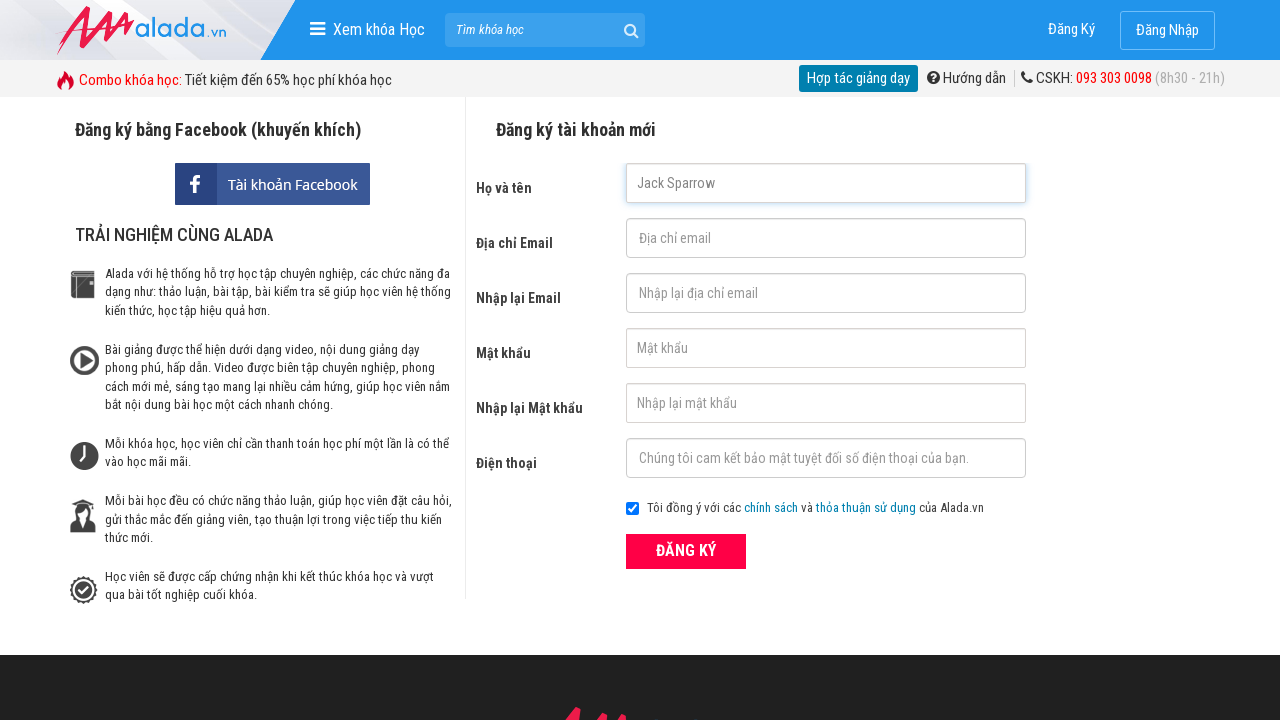

Filled email field with 'ace@mailinator.com' on #txtEmail
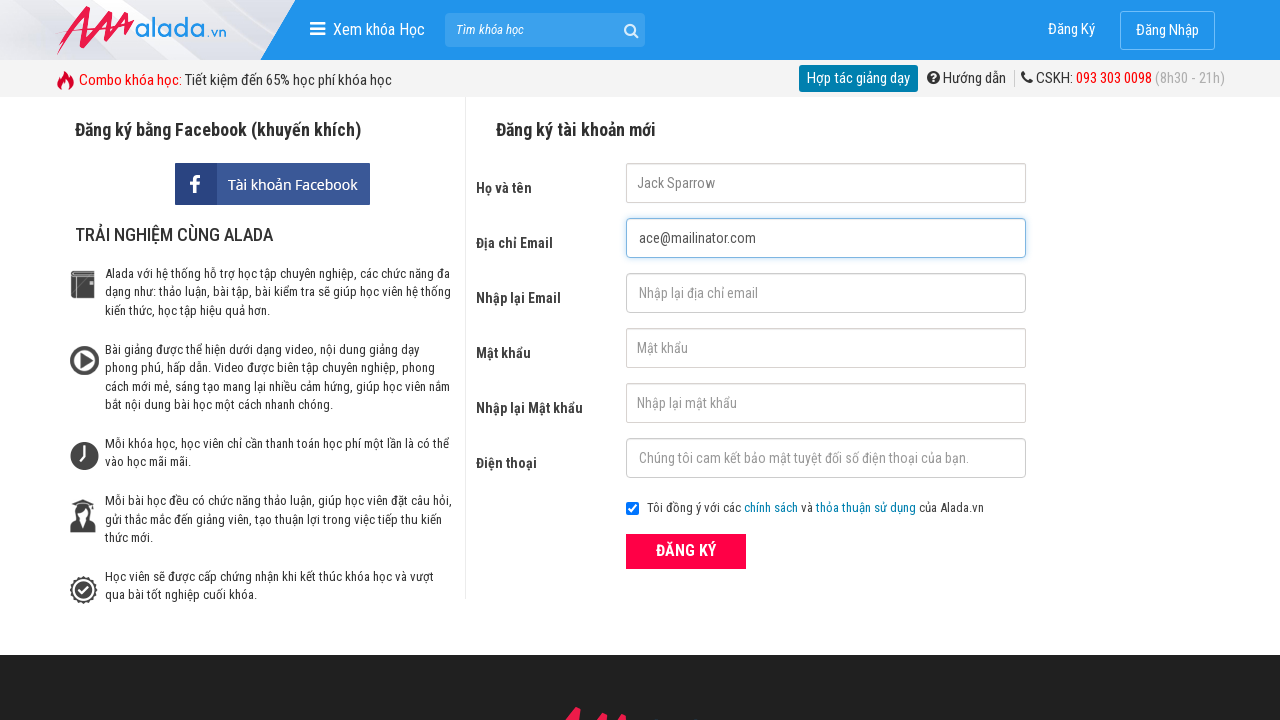

Filled email confirmation field with 'ace@mailinator.com' on #txtCEmail
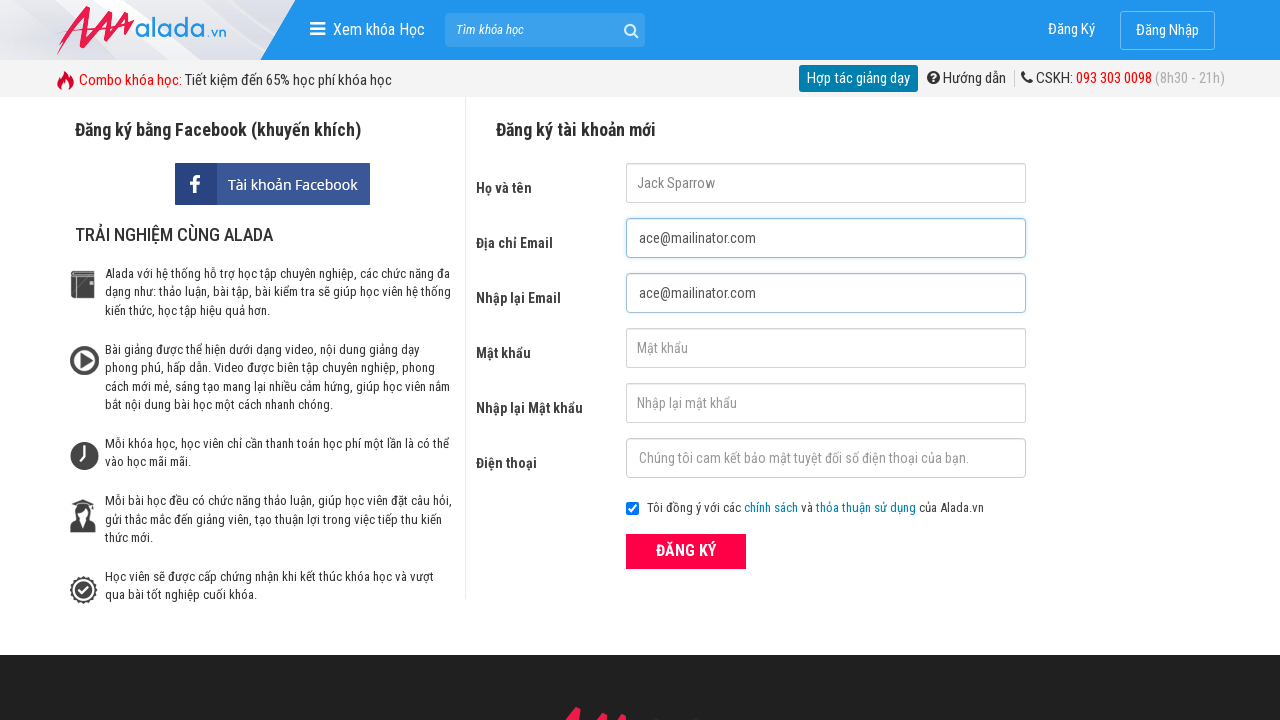

Filled password field with '123456' on #txtPassword
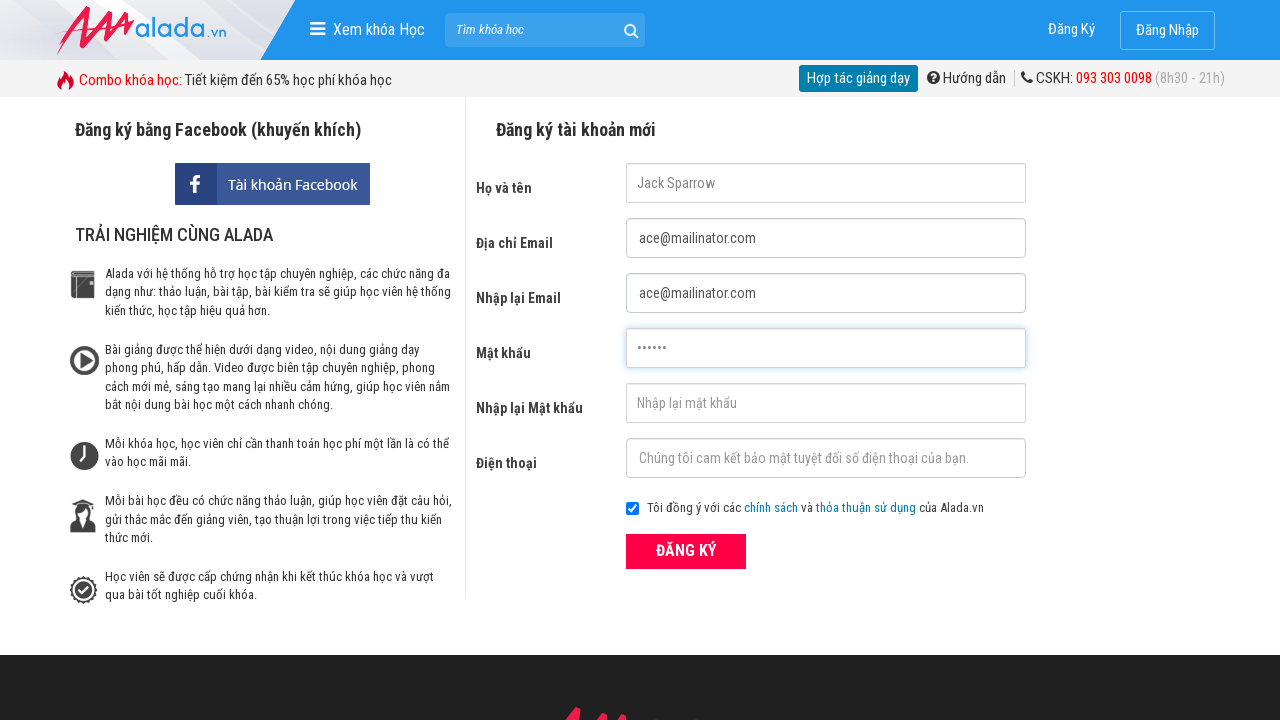

Filled password confirmation field with mismatched password '1234568' on #txtCPassword
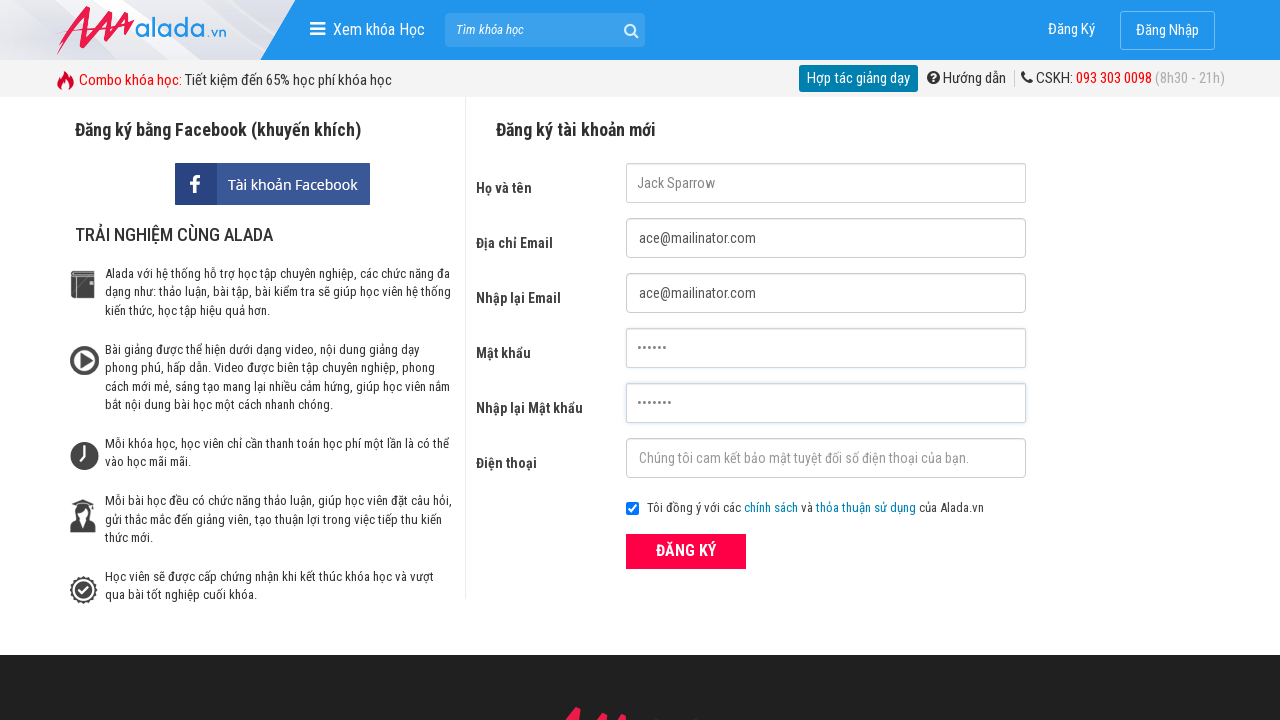

Filled phone field with '0968460789' on #txtPhone
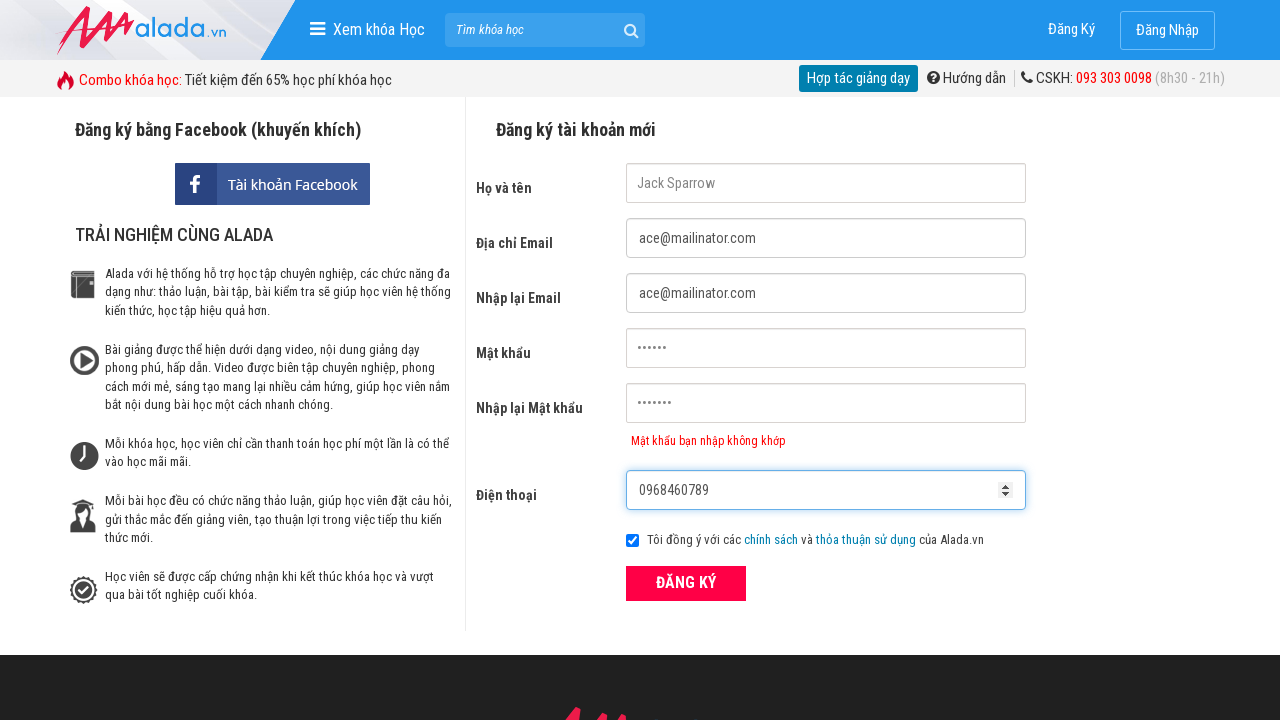

Clicked ĐĂNG KÝ (register) button at (686, 583) on xpath=//div[@class='form frmRegister']//button[text()='ĐĂNG KÝ']
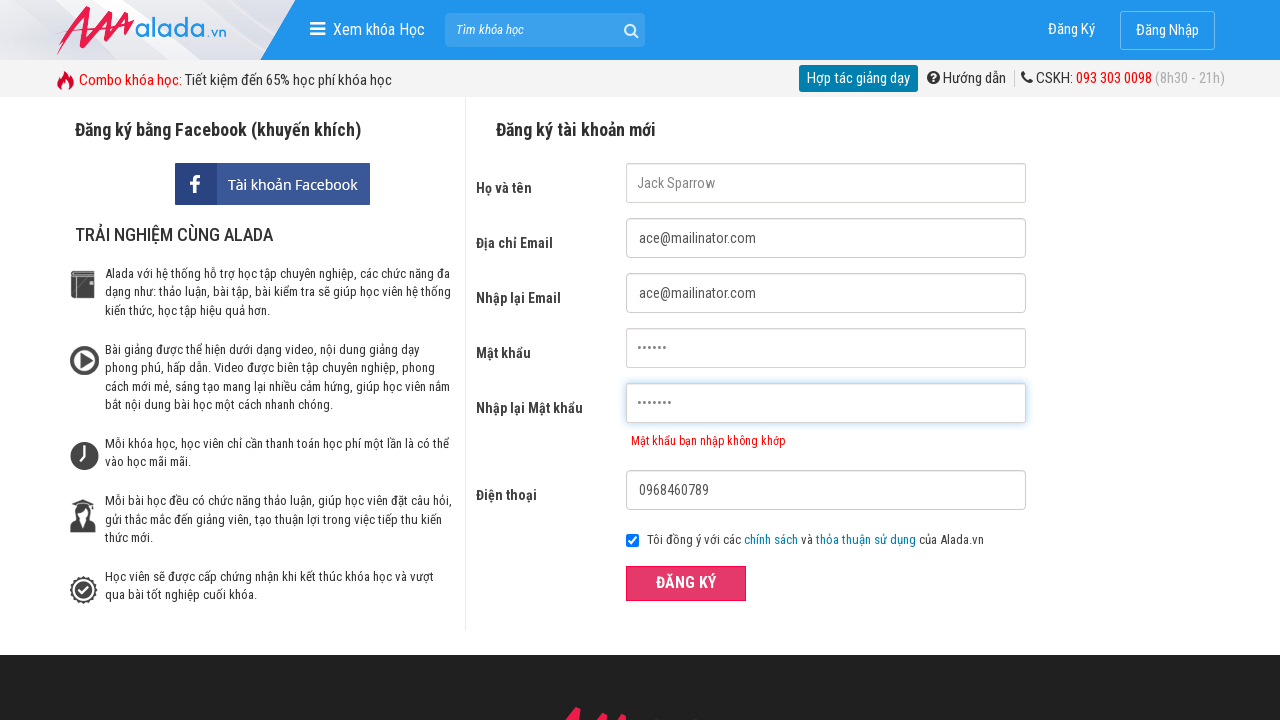

Password confirmation error message appeared
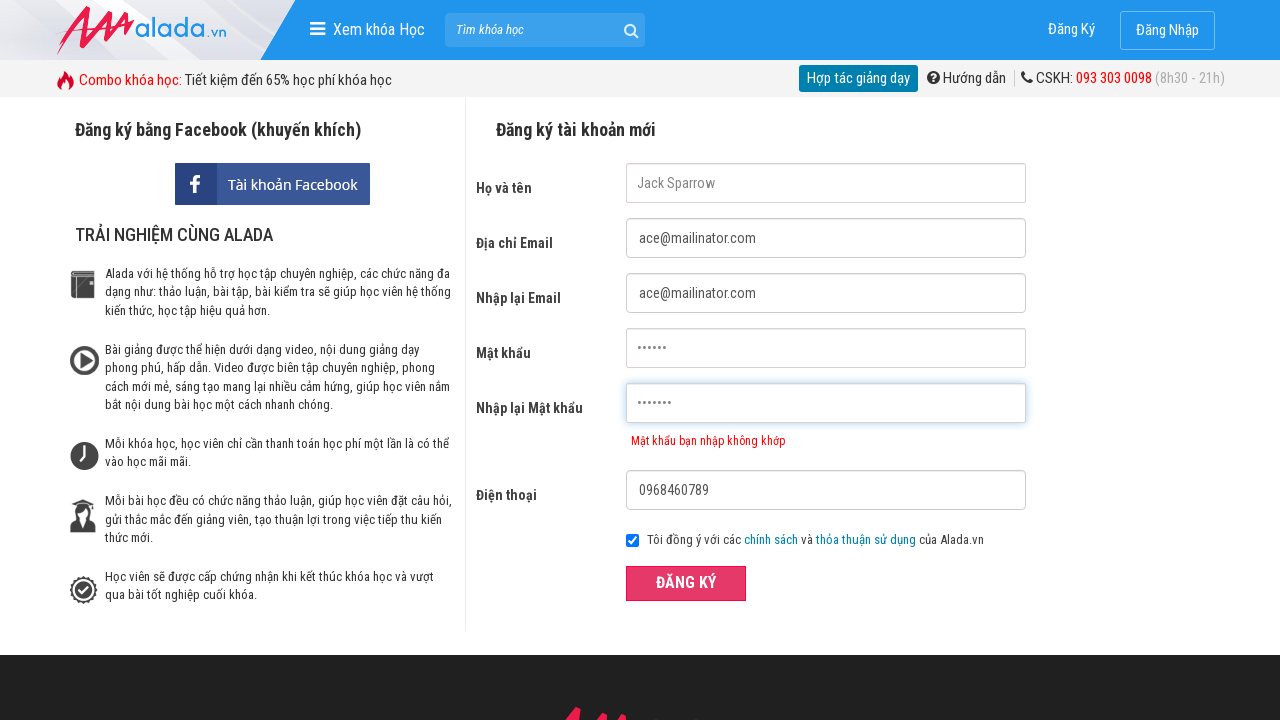

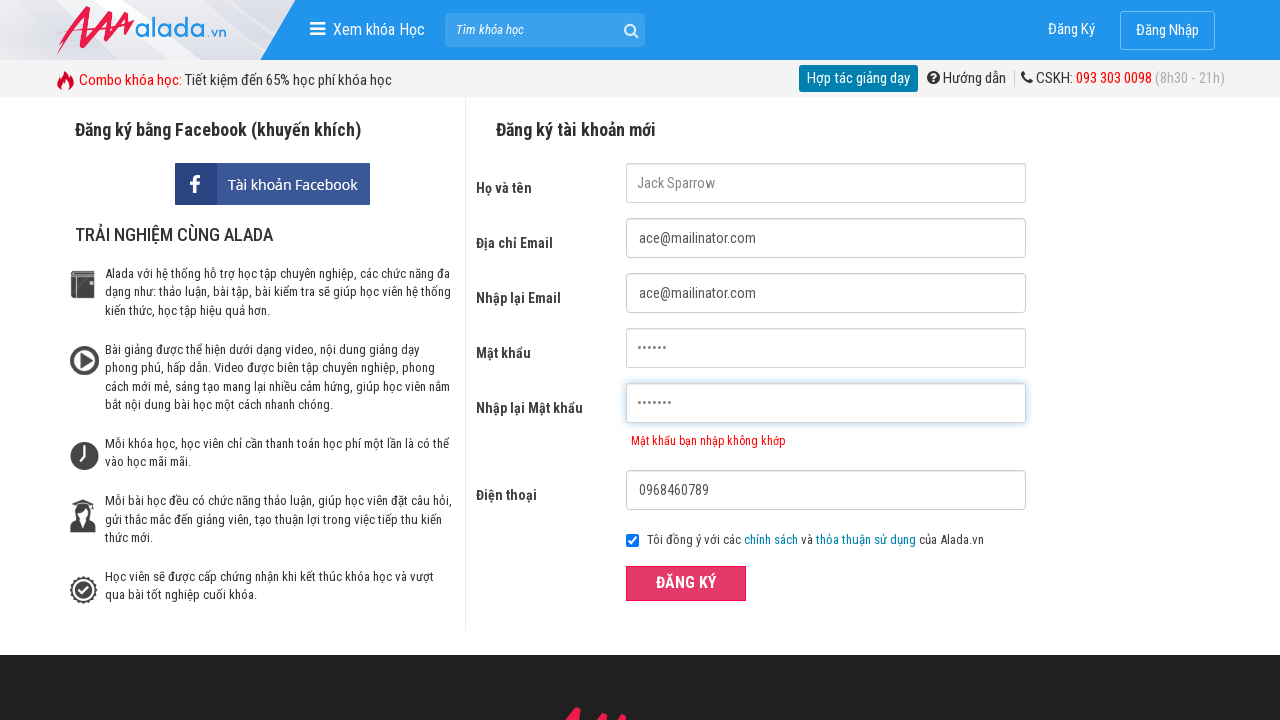